Tests page performance by navigating to homepage, map, and rooms pages to allow performance metrics collection.

Starting URL: https://meetpin-weld.vercel.app

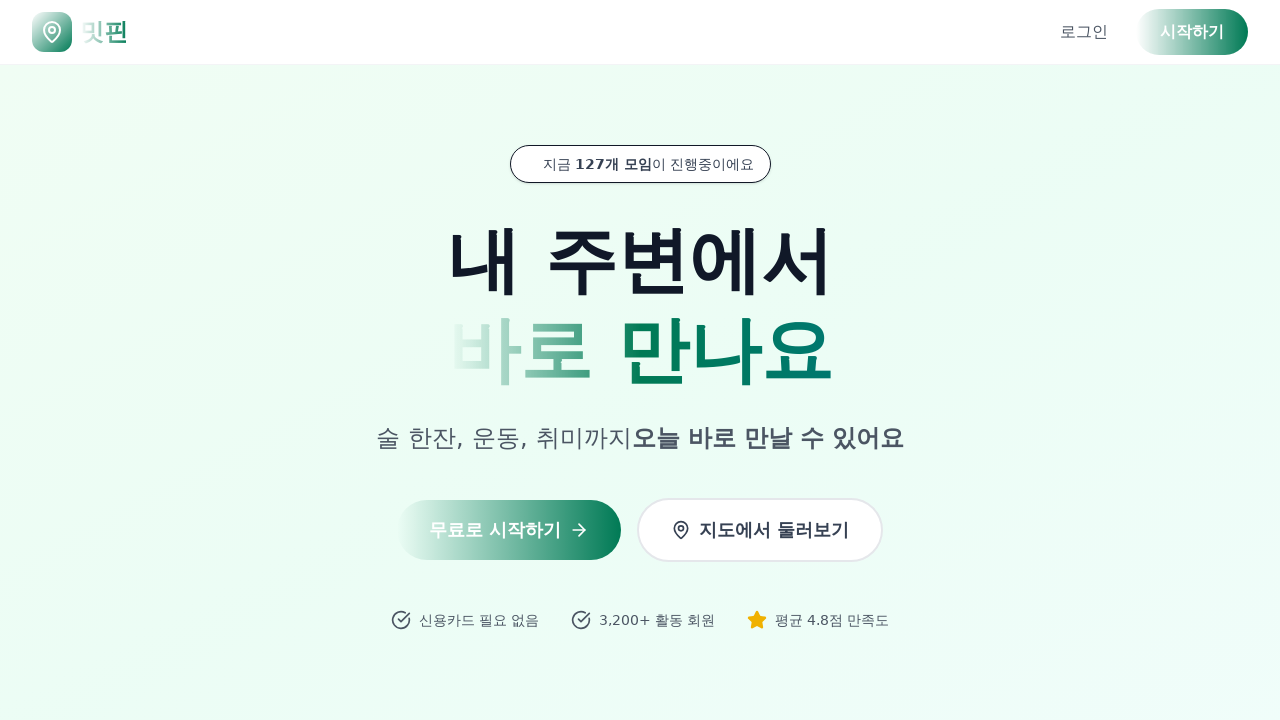

Homepage loaded and network idle
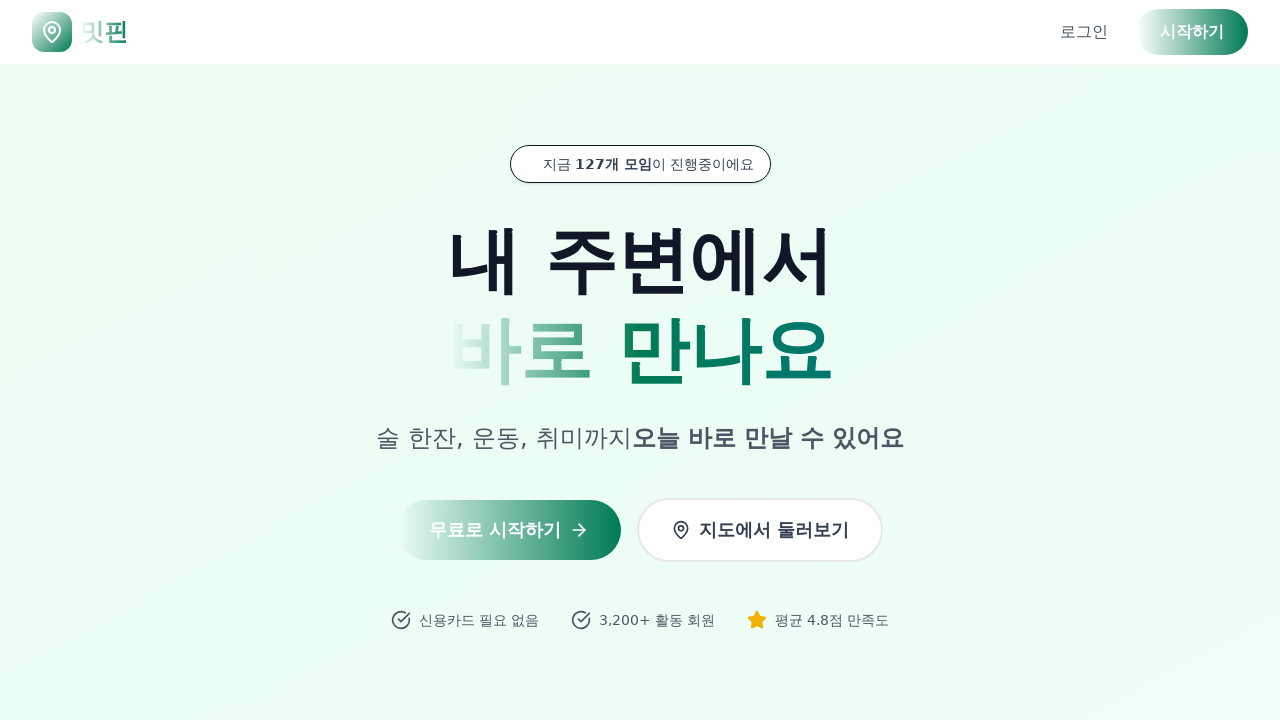

Navigated to map page
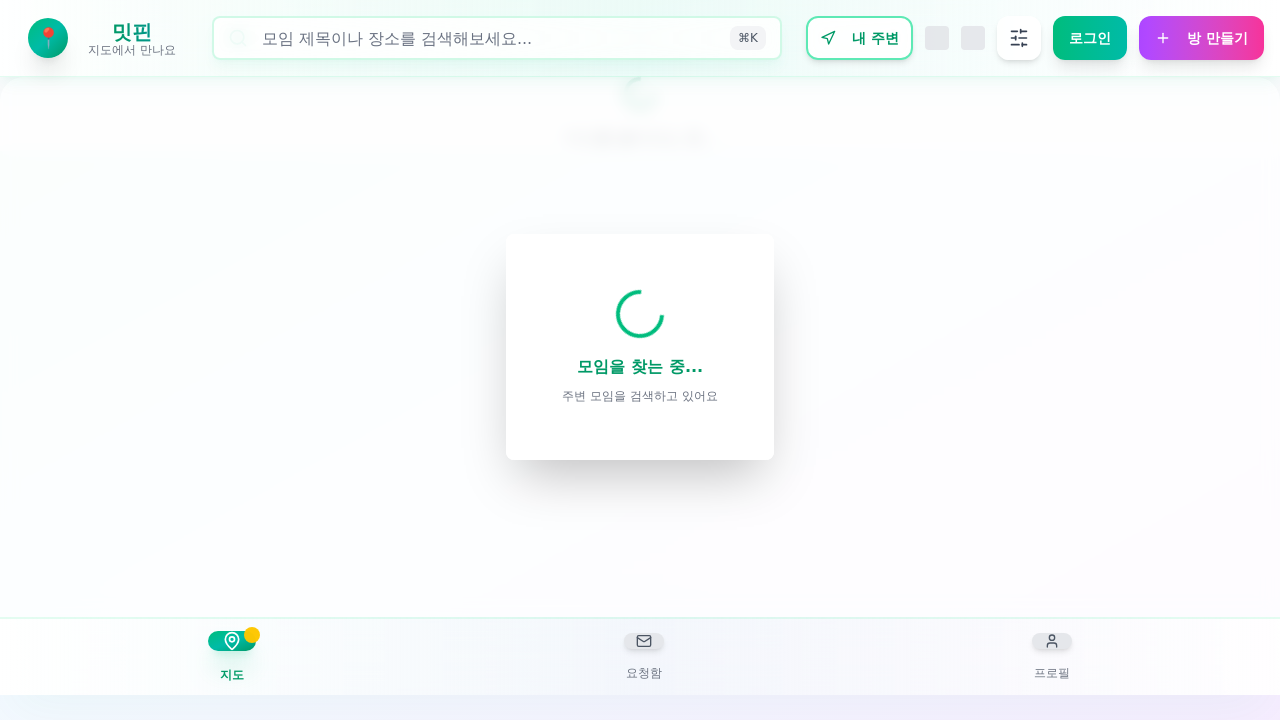

Map page loaded and network idle
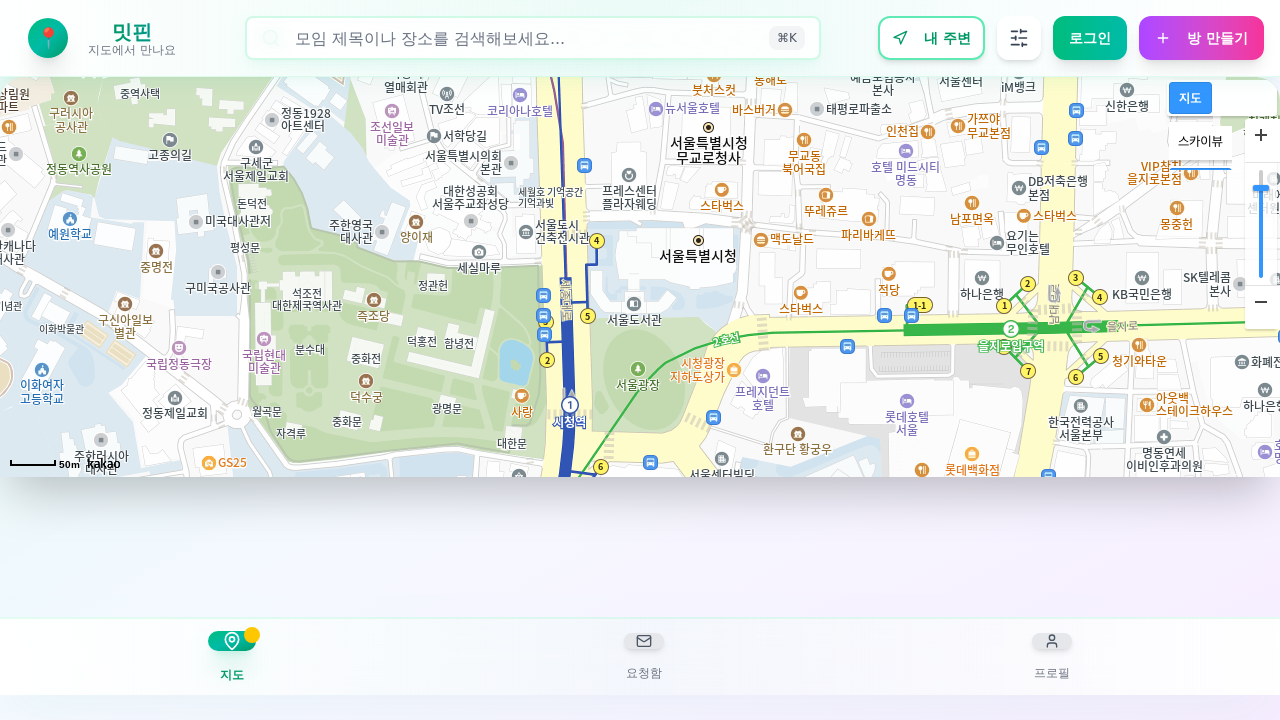

Navigated to rooms page
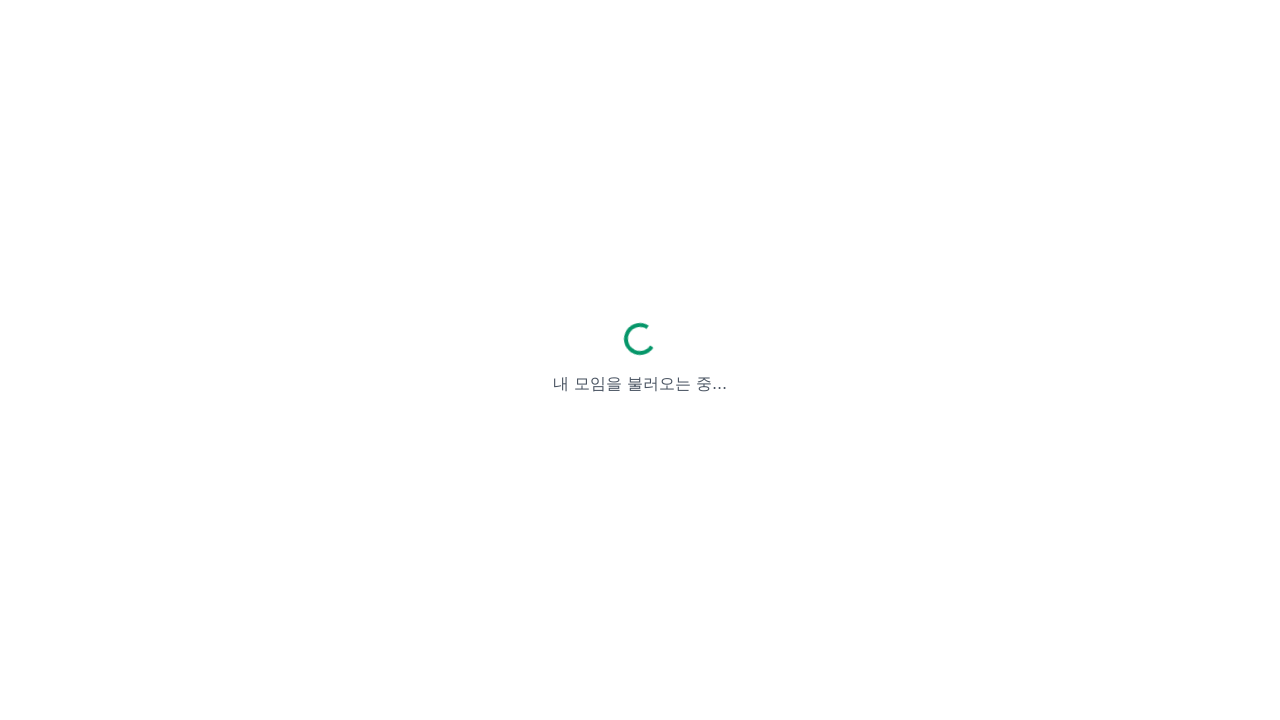

Rooms page loaded and network idle
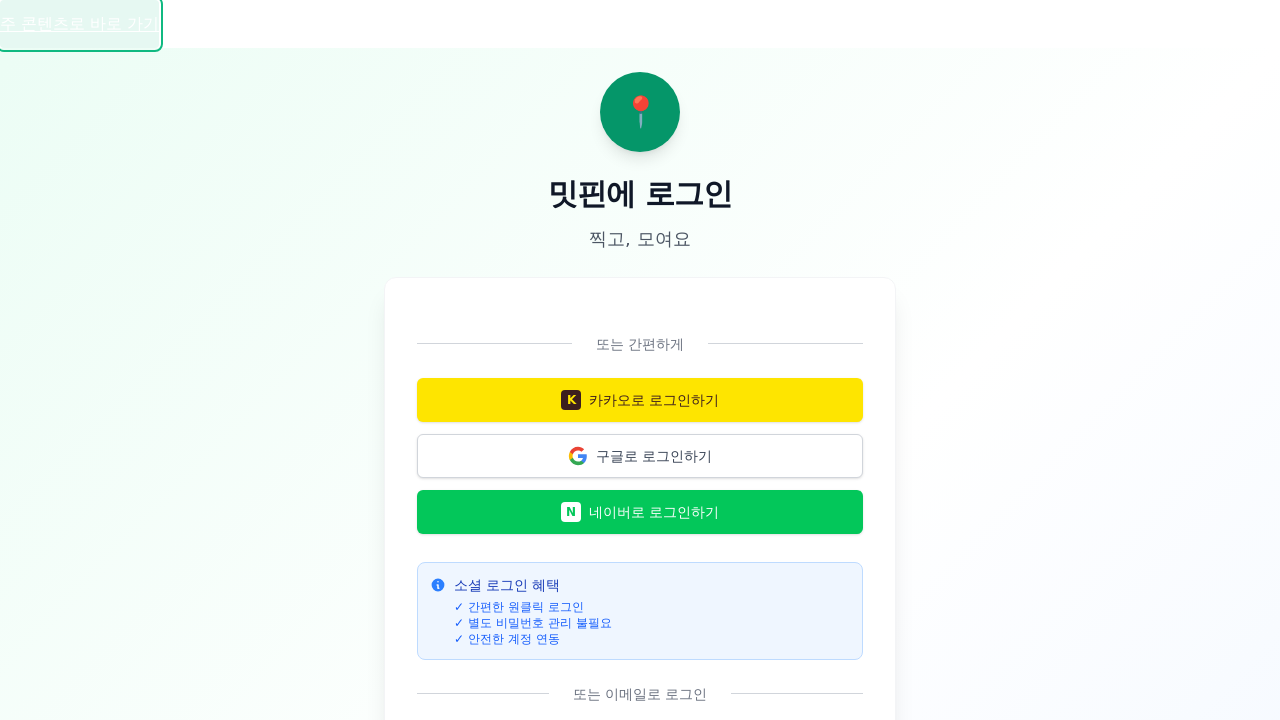

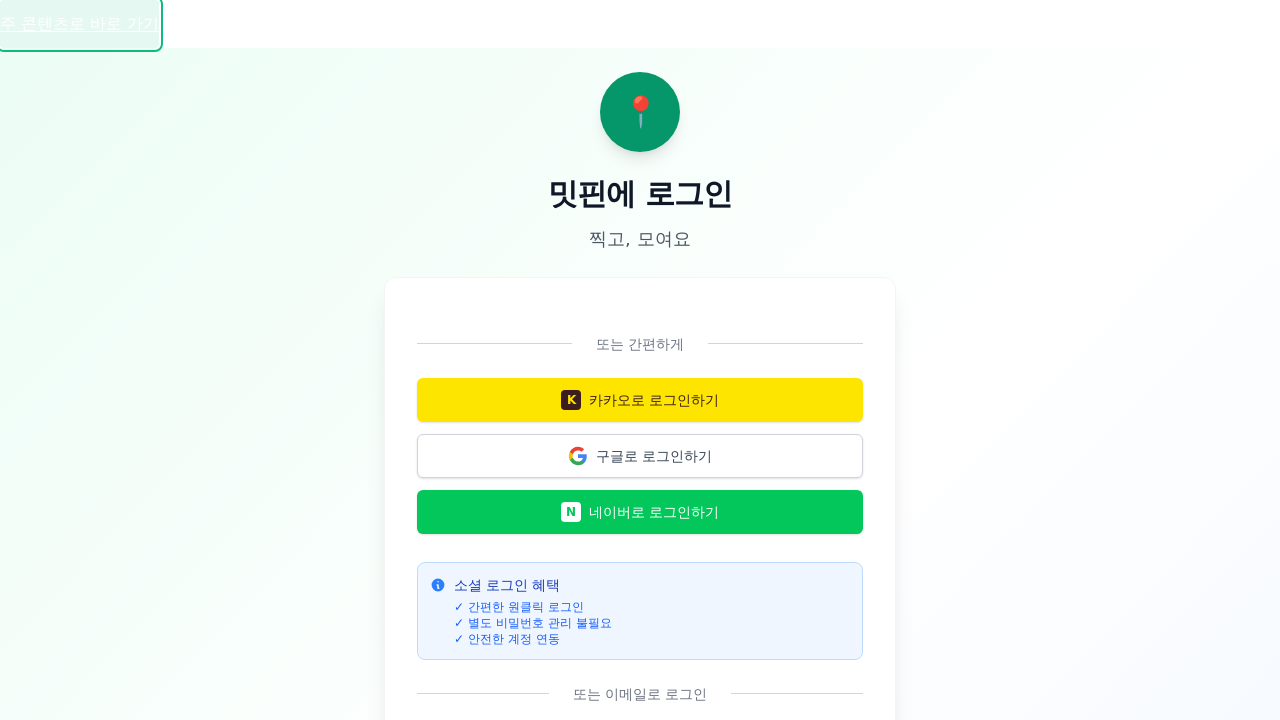